Tests mouse hover functionality by hovering over an element and clicking a sub-option

Starting URL: http://www.qaclickacademy.com/practice.php

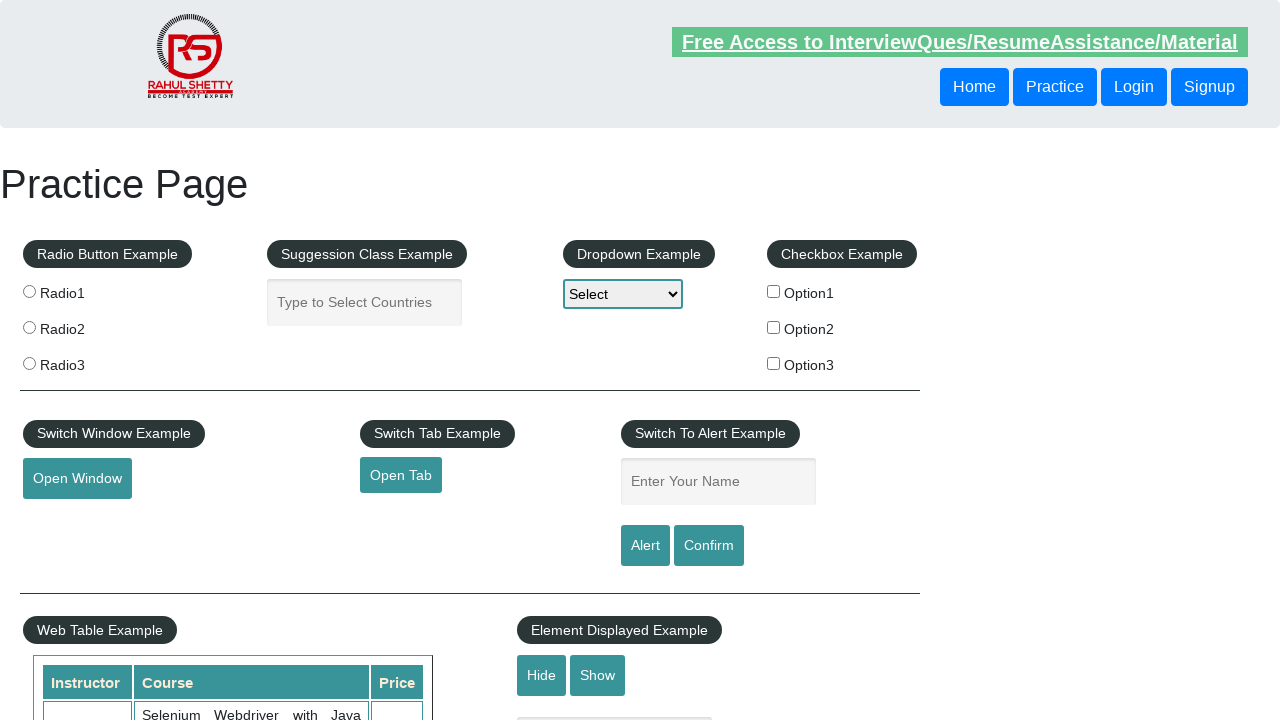

Scrolled mouse hover element into view
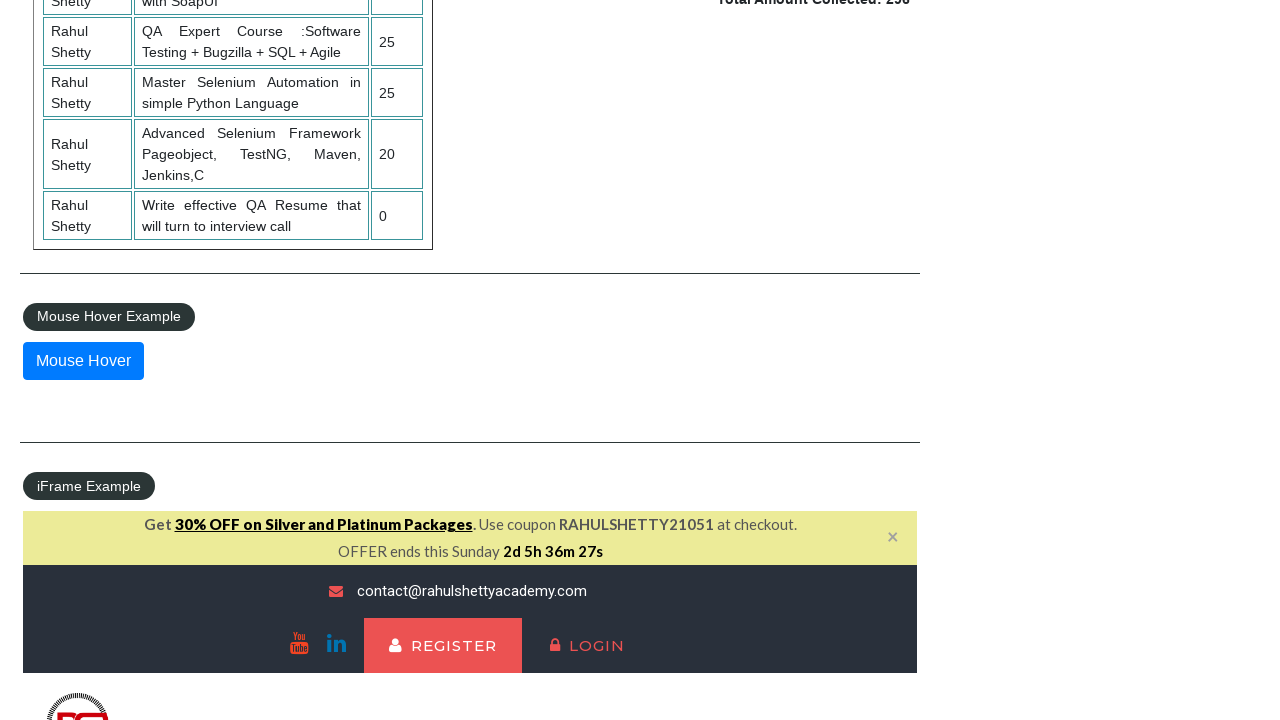

Hovered over the mouse hover element to reveal sub-options at (83, 361) on #mousehover
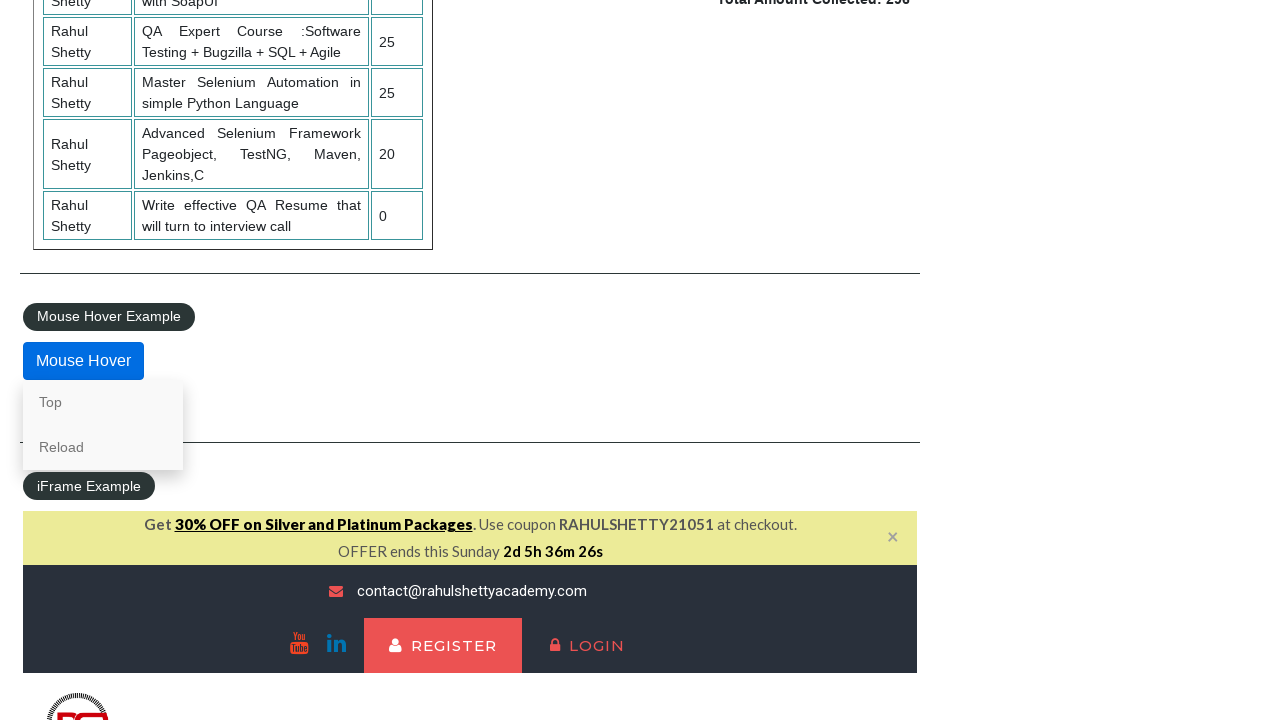

Clicked the 'Top' sub-option that appeared on hover at (103, 402) on xpath=/html/body/div[4]/div/fieldset/div/div/a[1]
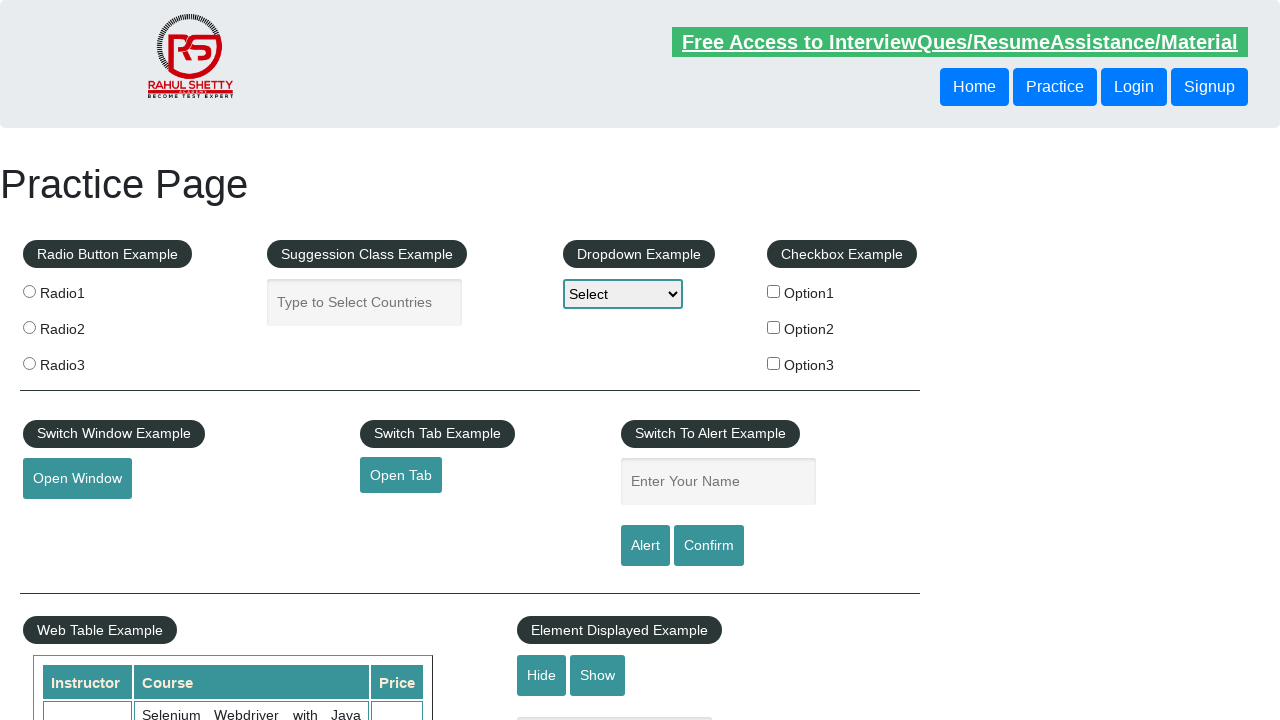

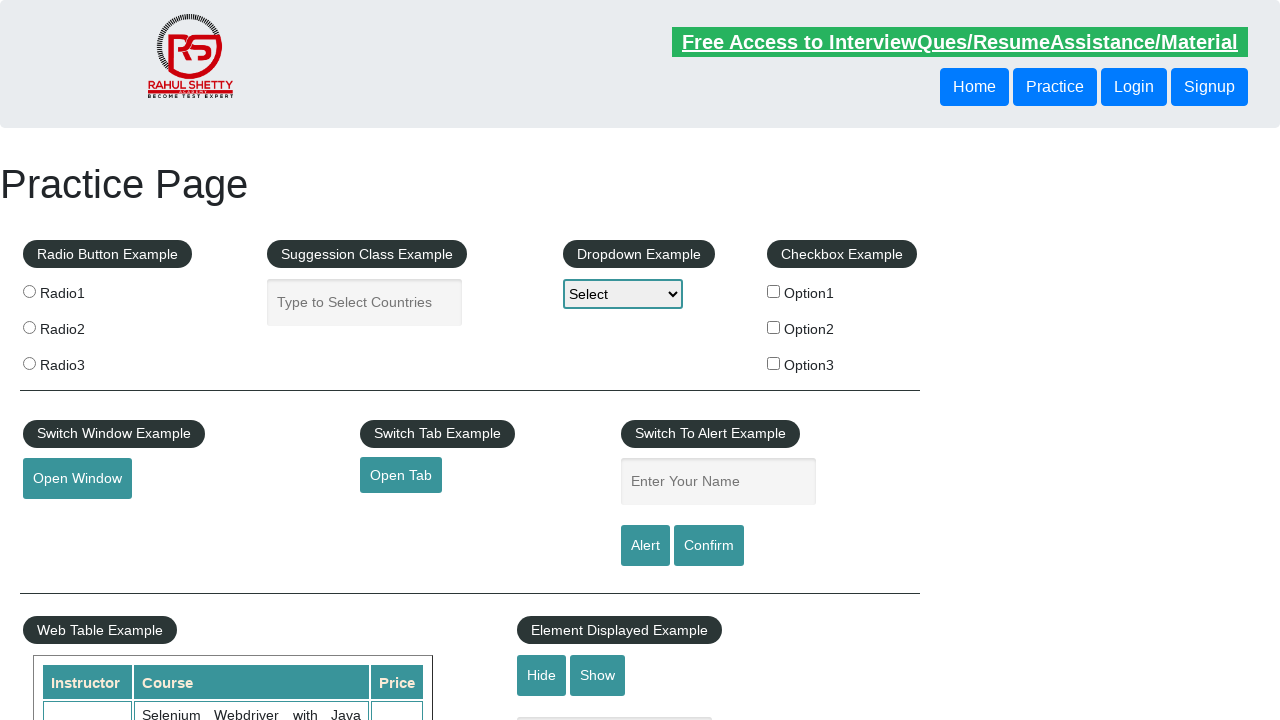